Tests checkbox functionality on a practice automation page by clicking three checkboxes and verifying their selection state

Starting URL: https://rahulshettyacademy.com/AutomationPractice/

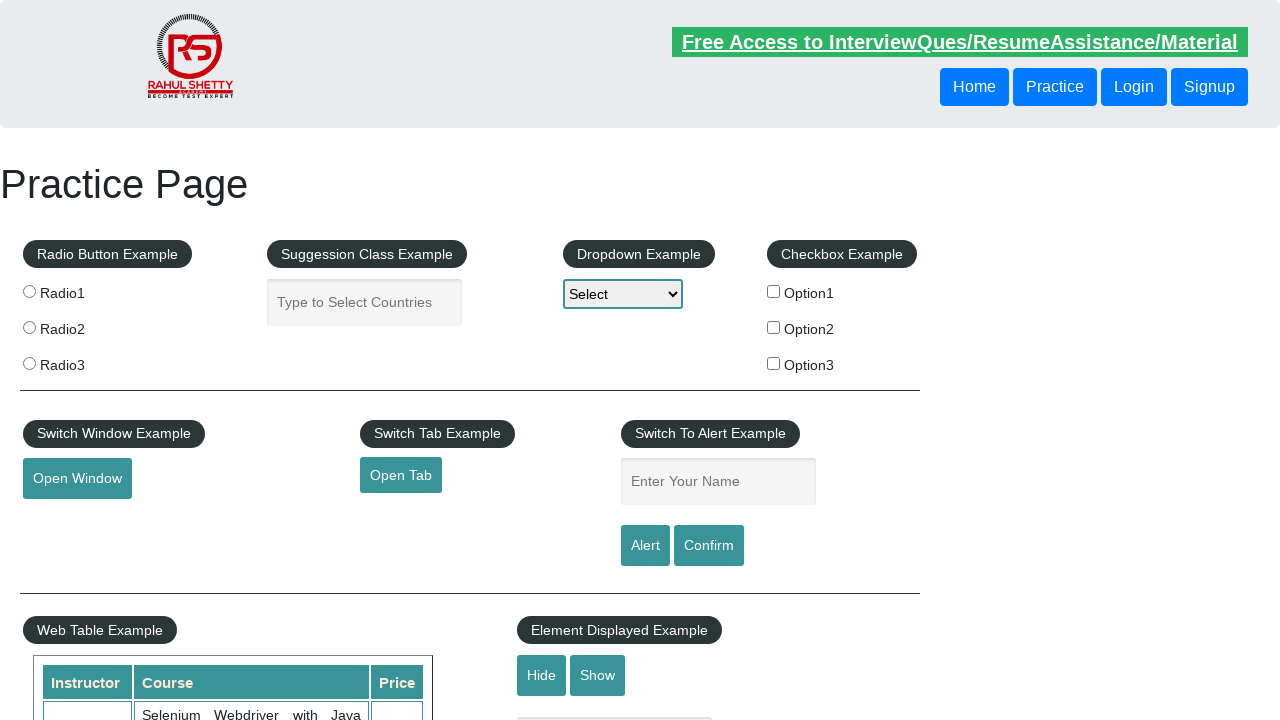

Navigated to Rahul Shetty Academy automation practice page
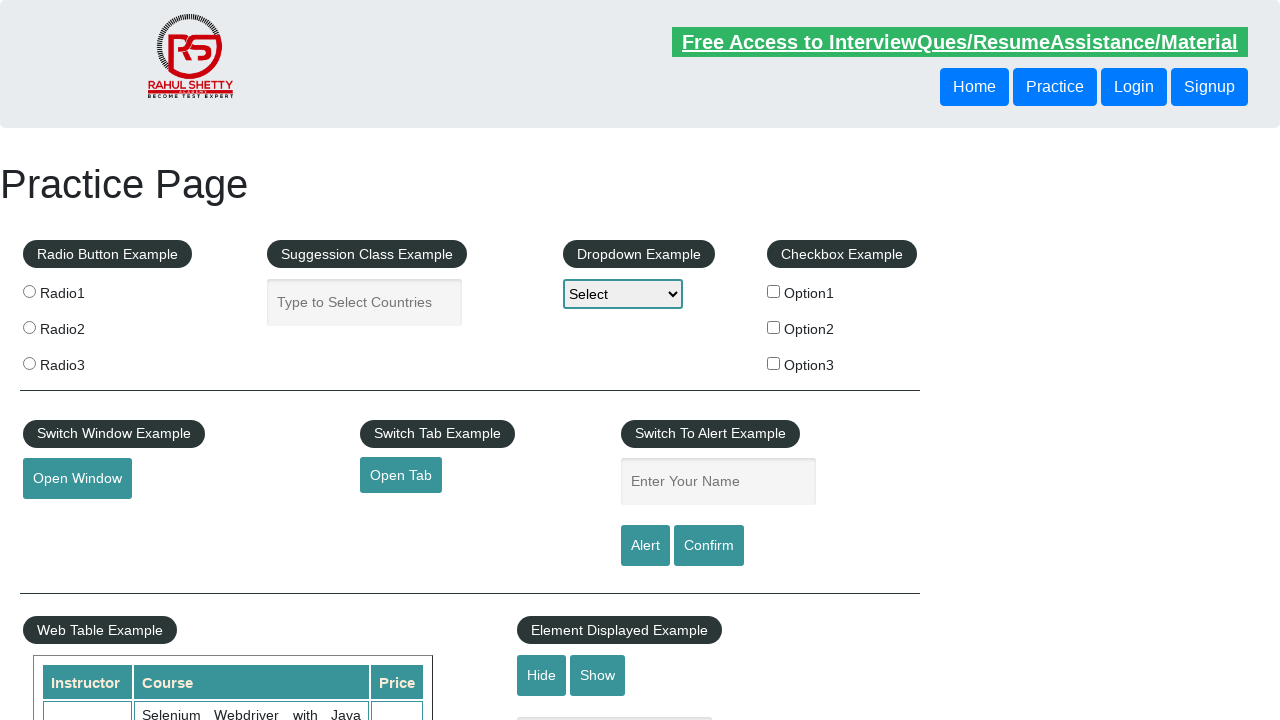

Located checkbox 1 element
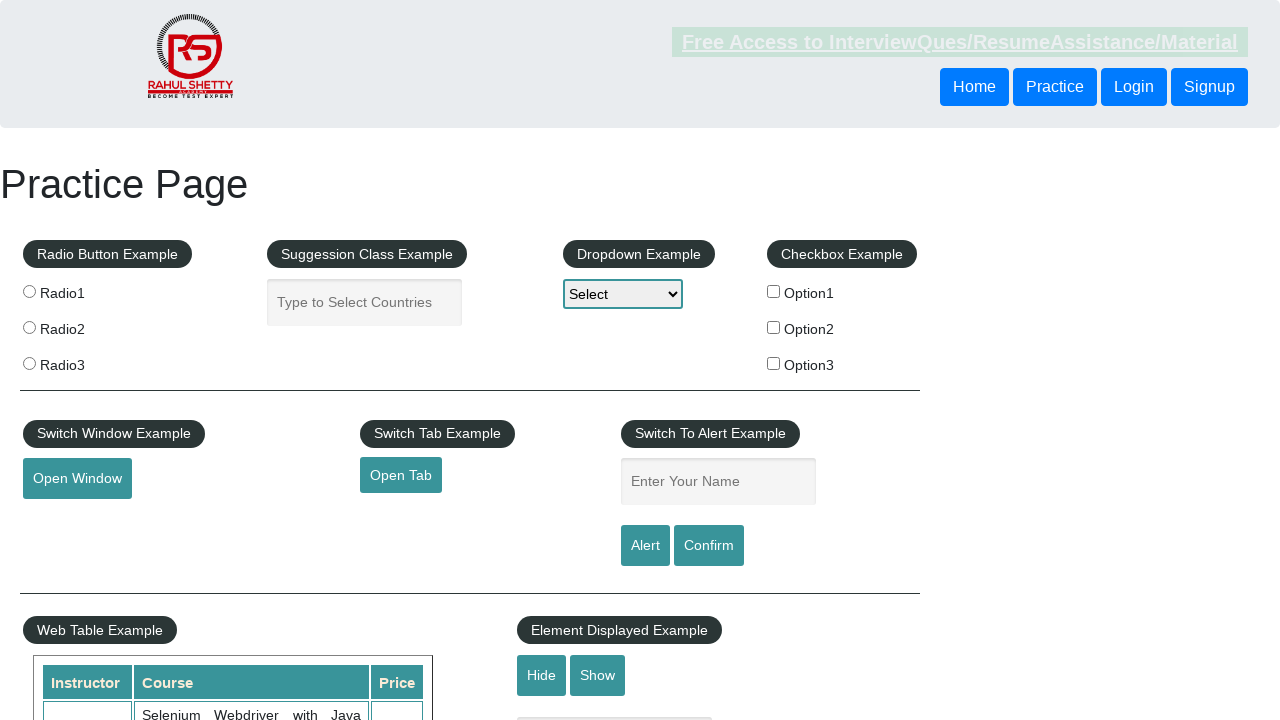

Verified checkbox 1 is initially not selected
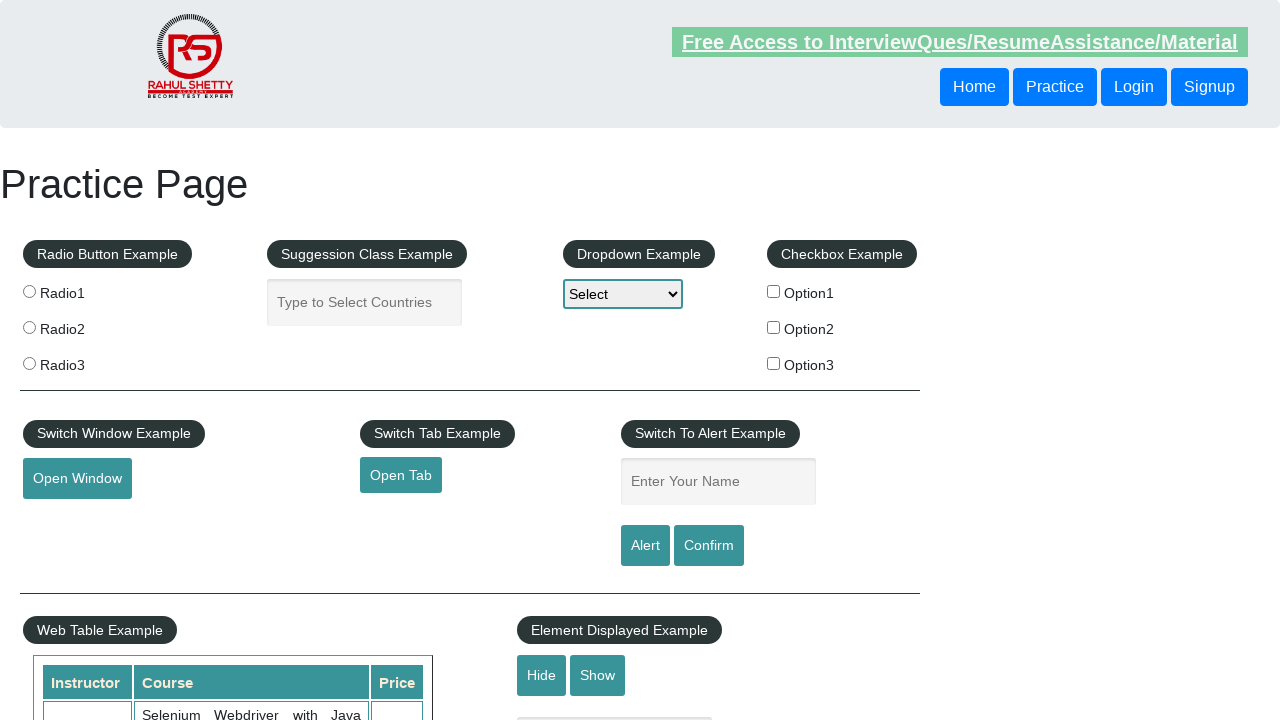

Clicked checkbox 1 at (774, 291) on input[id*='checkBoxOption1']
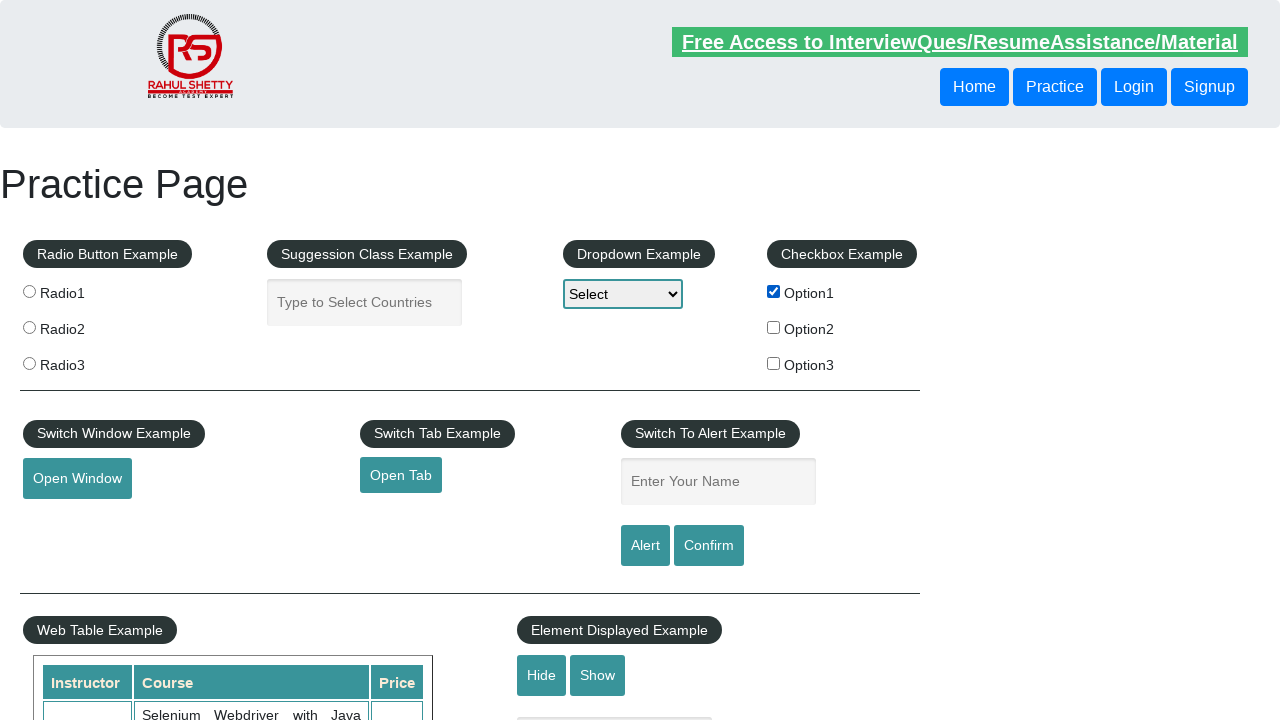

Clicked checkbox 2 at (774, 327) on input[id*='checkBoxOption2']
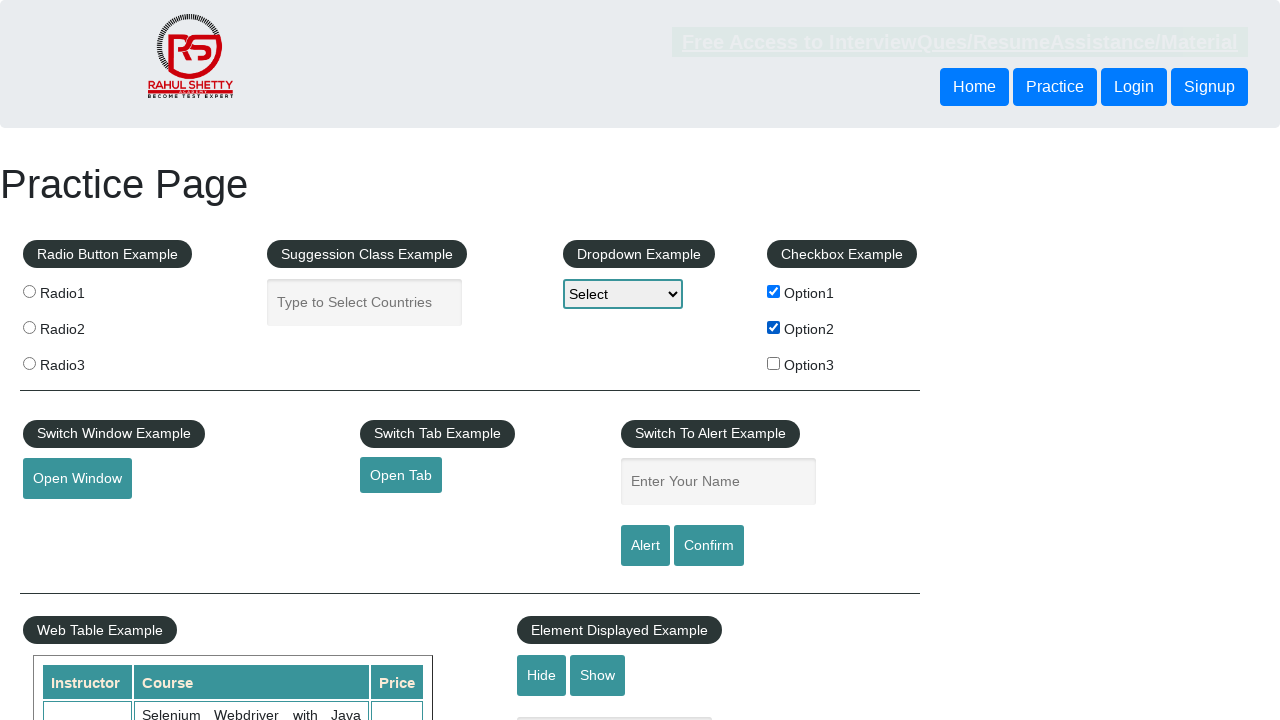

Clicked checkbox 3 at (774, 363) on input[id*='checkBoxOption3']
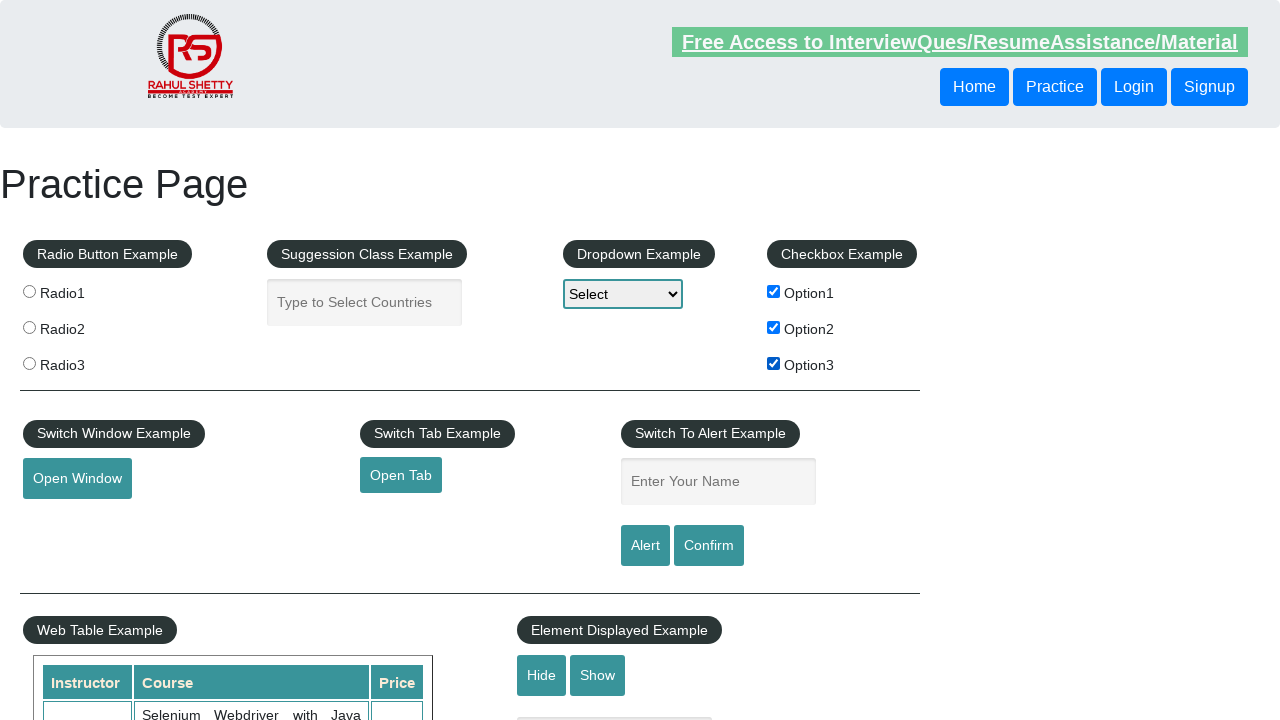

Verified checkbox 1 is now selected
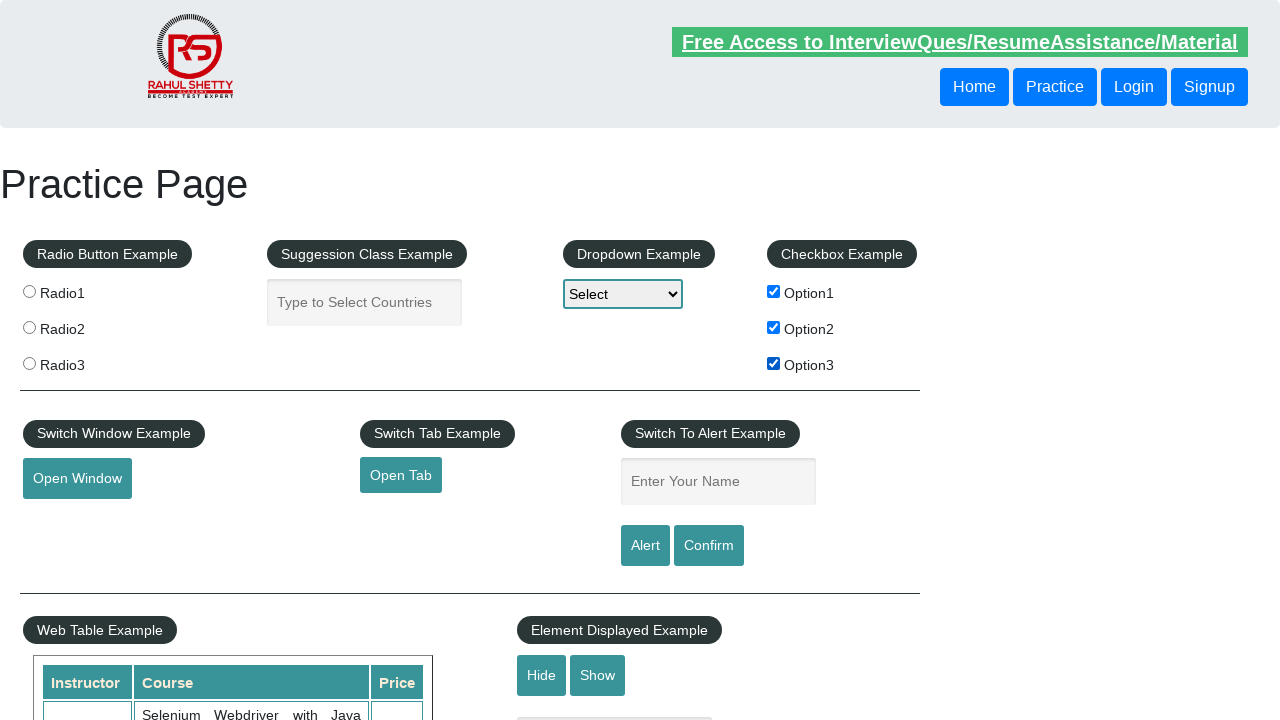

Counted total of 3 checkboxes on the page
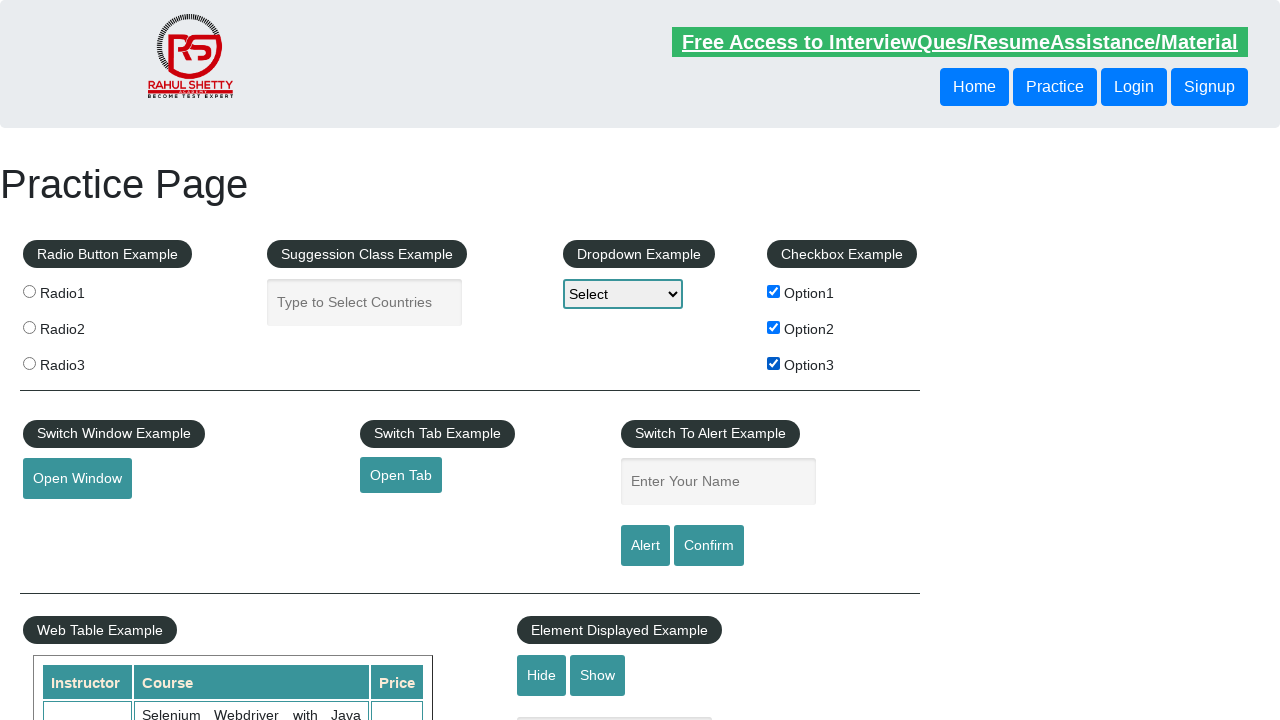

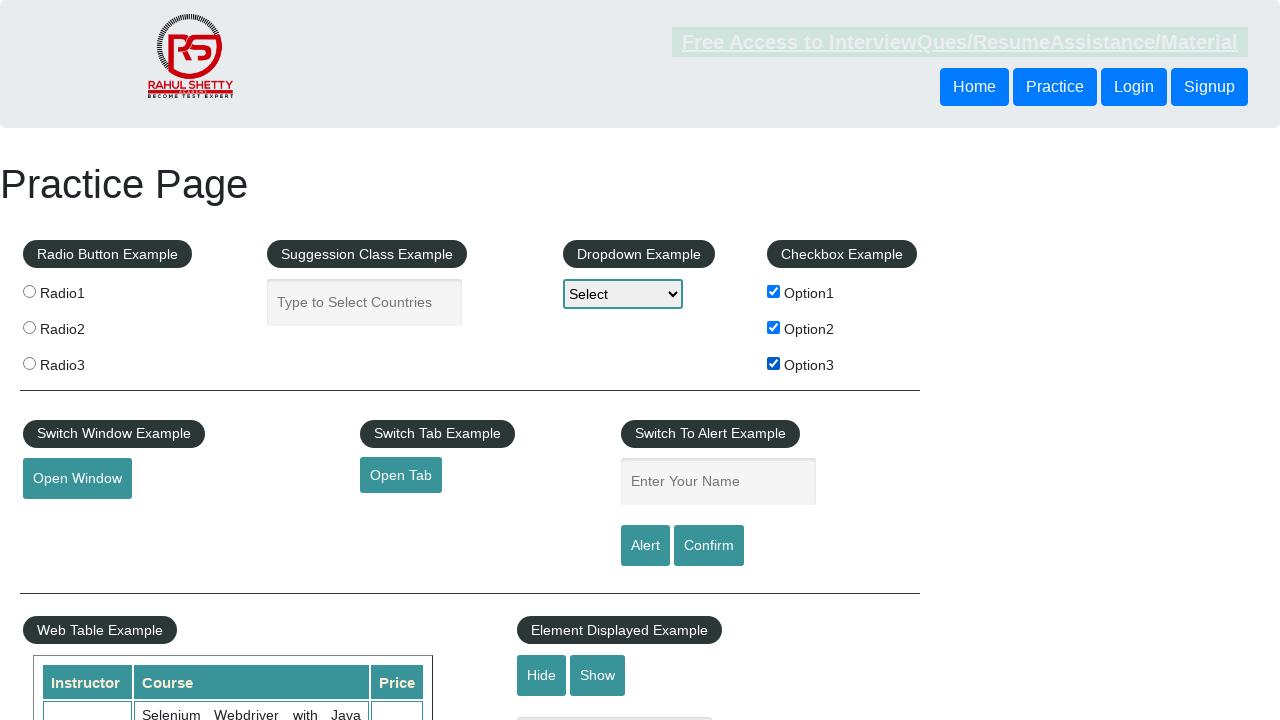